Tests the course search functionality on DevTalles by searching for "react", navigating to a Next.js course, and expanding course sections to view content.

Starting URL: https://cursos.devtalles.com/

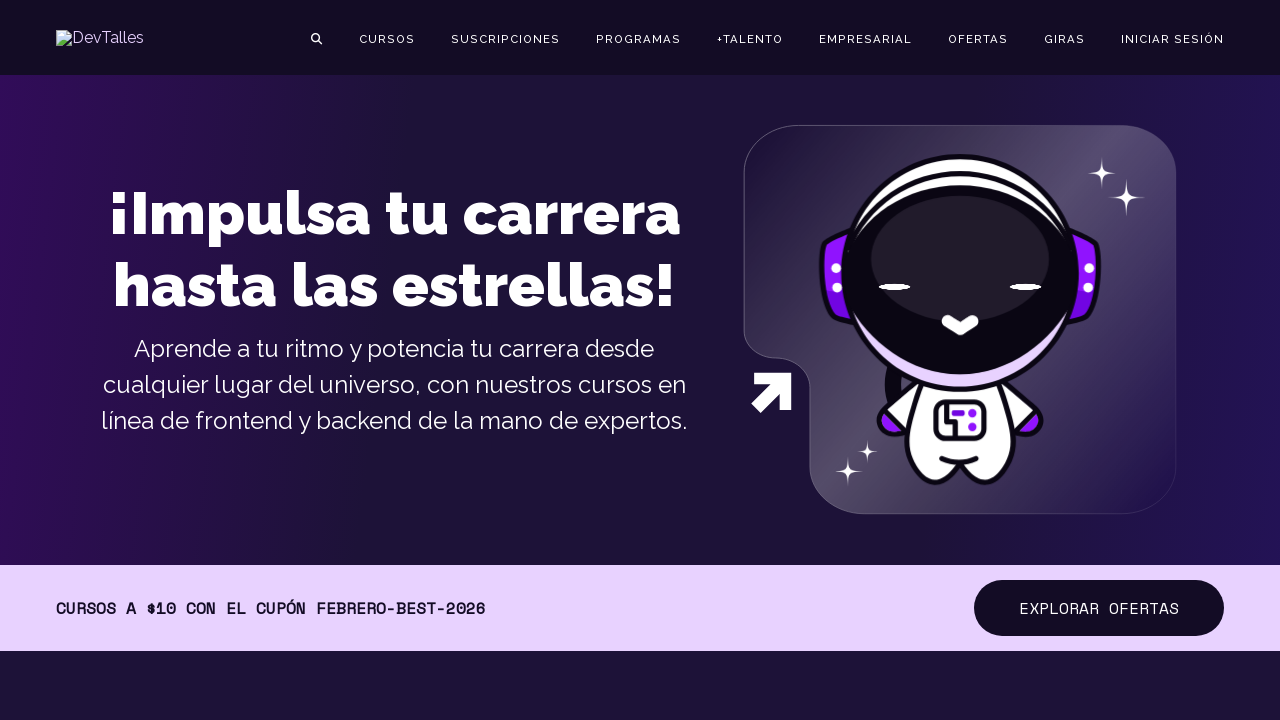

Clicked on 'Cursos' link in navigation at (387, 39) on internal:role=link[name="Cursos"s]
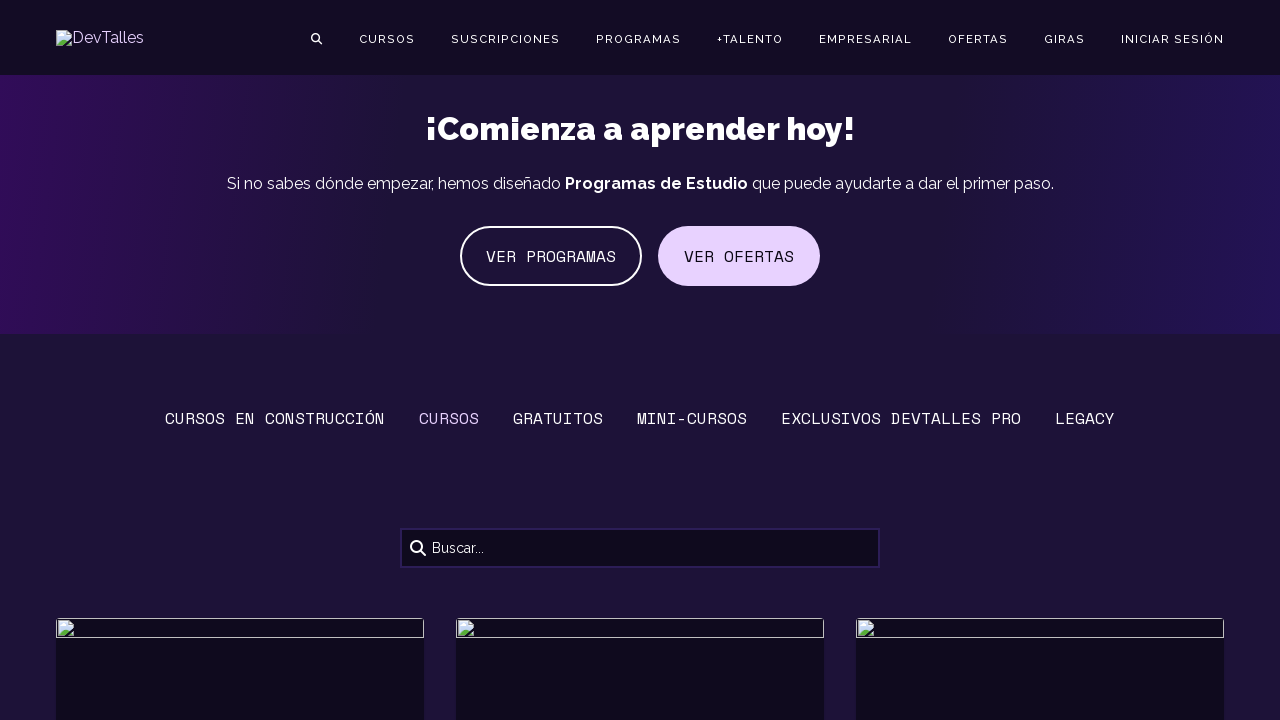

Clicked on the search box at (640, 548) on internal:role=searchbox[name="Buscar..."i]
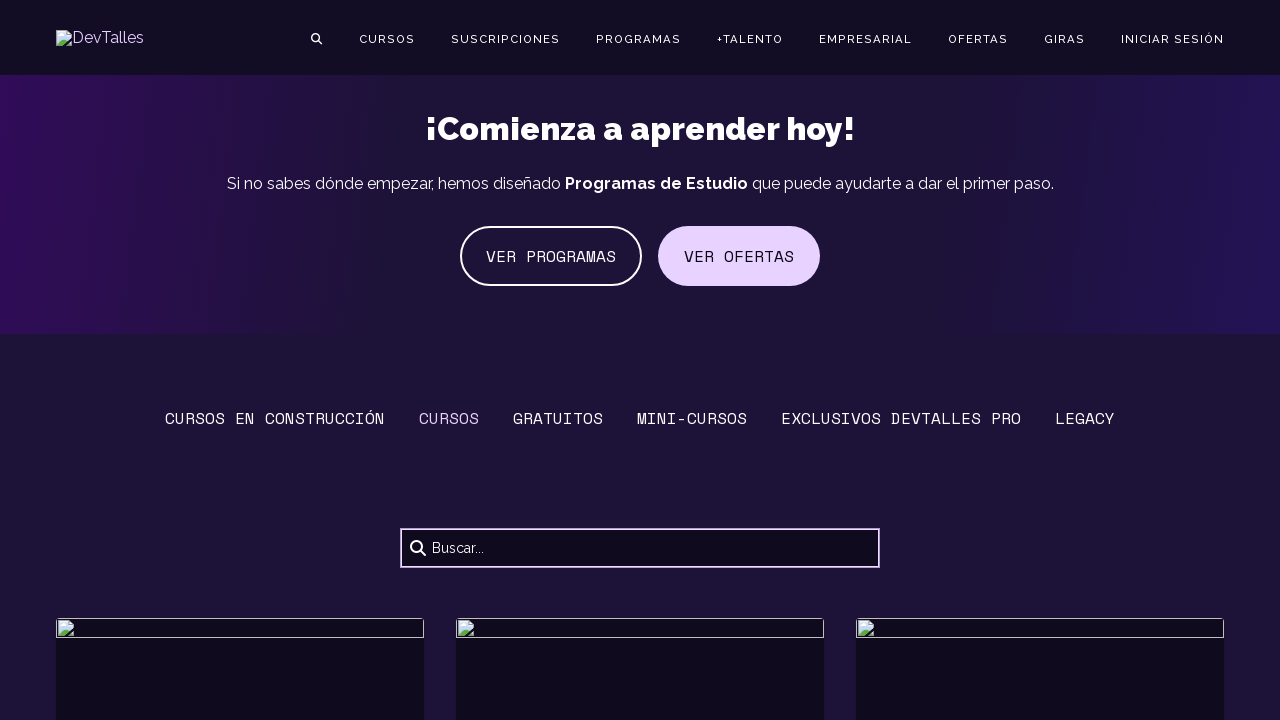

Filled search box with 'react' on internal:role=searchbox[name="Buscar..."i]
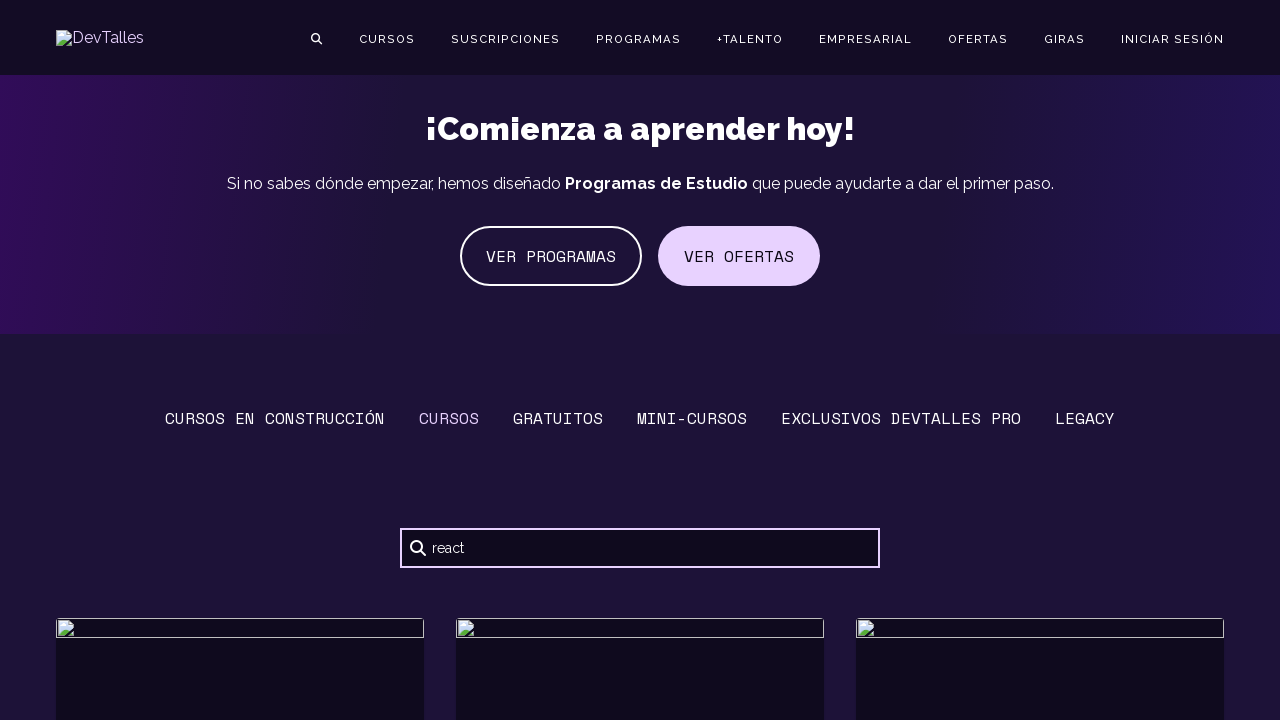

Pressed Enter to submit search for 'react' on internal:role=searchbox[name="Buscar..."i]
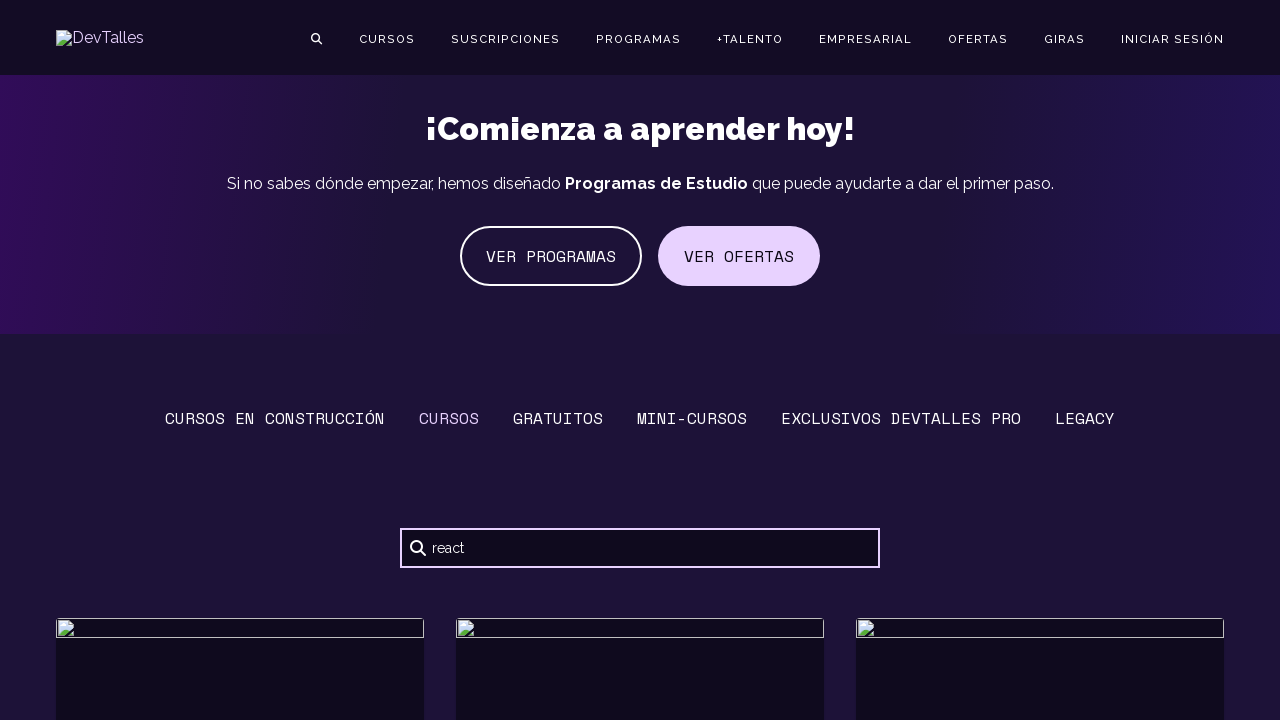

Clicked on Next.js course from search results at (640, 501) on internal:role=link[name="Next.js: El framework de"i]
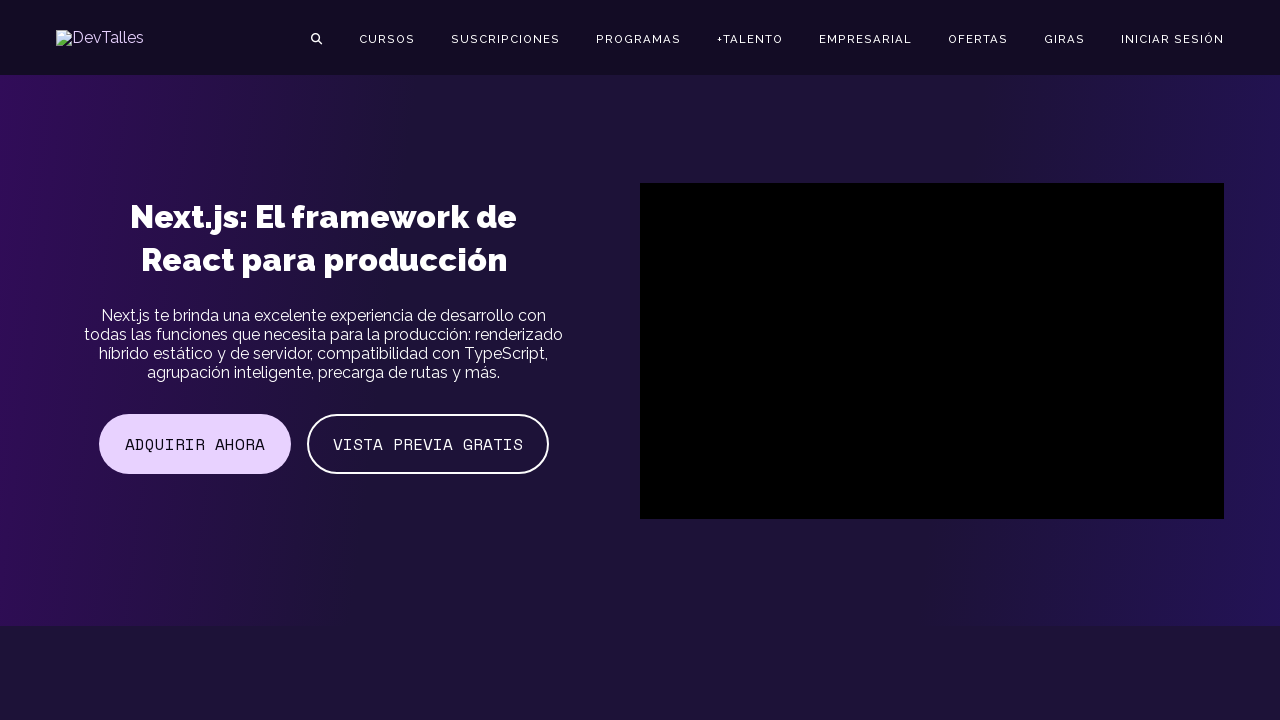

Expanded 'Sección 1: Introducción' at (411, 360) on internal:role=button[name="Sección 1: Introducción"i]
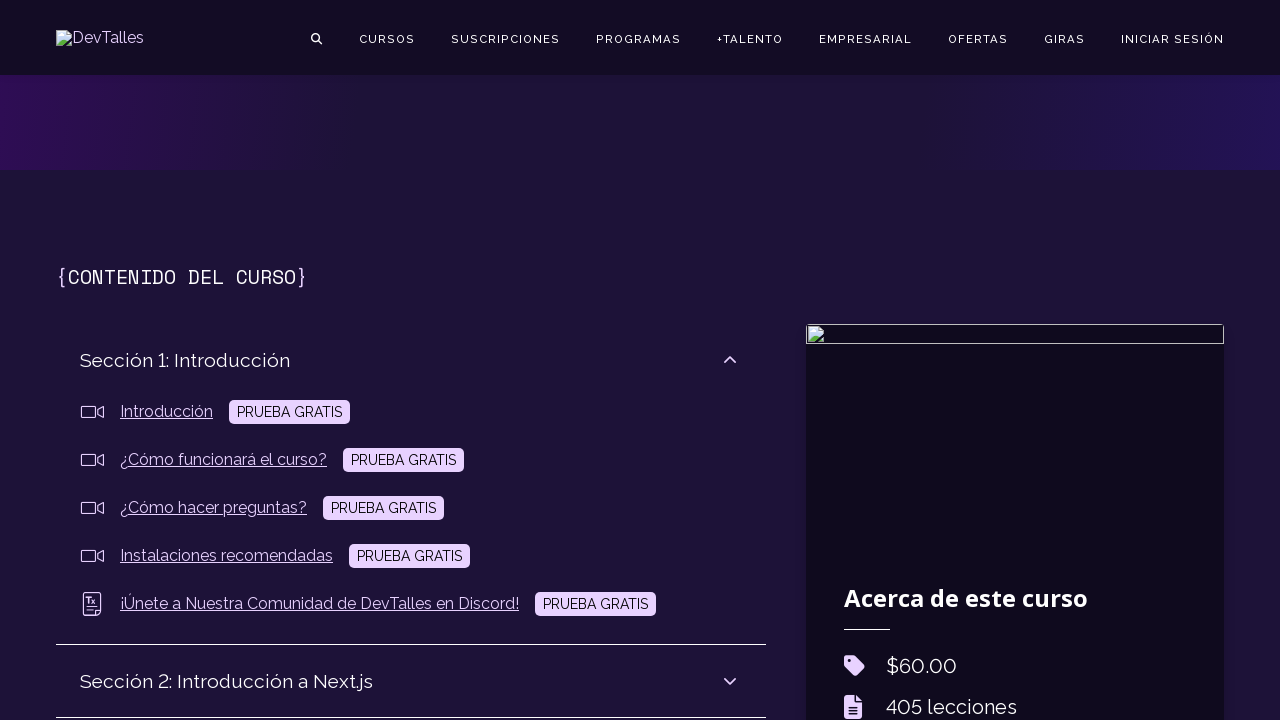

Expanded 'Sección 6: Incremental &' at (411, 360) on internal:role=button[name="Sección 6: Incremental &"i]
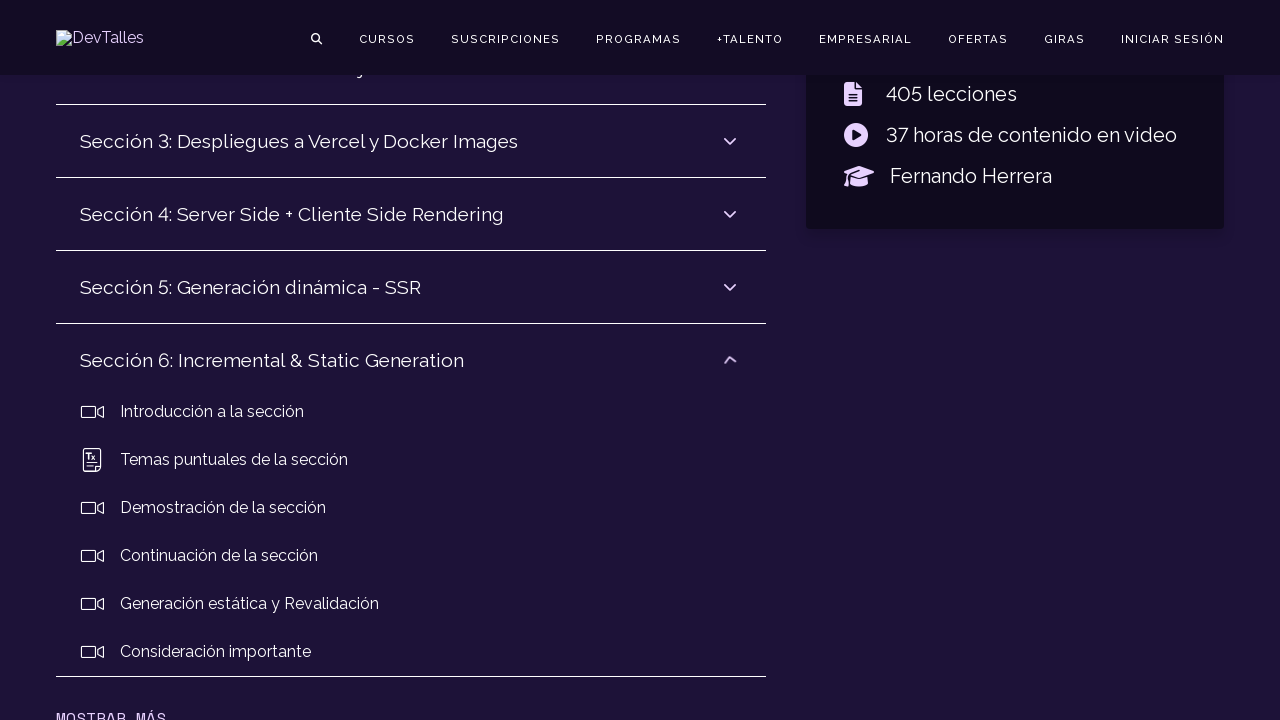

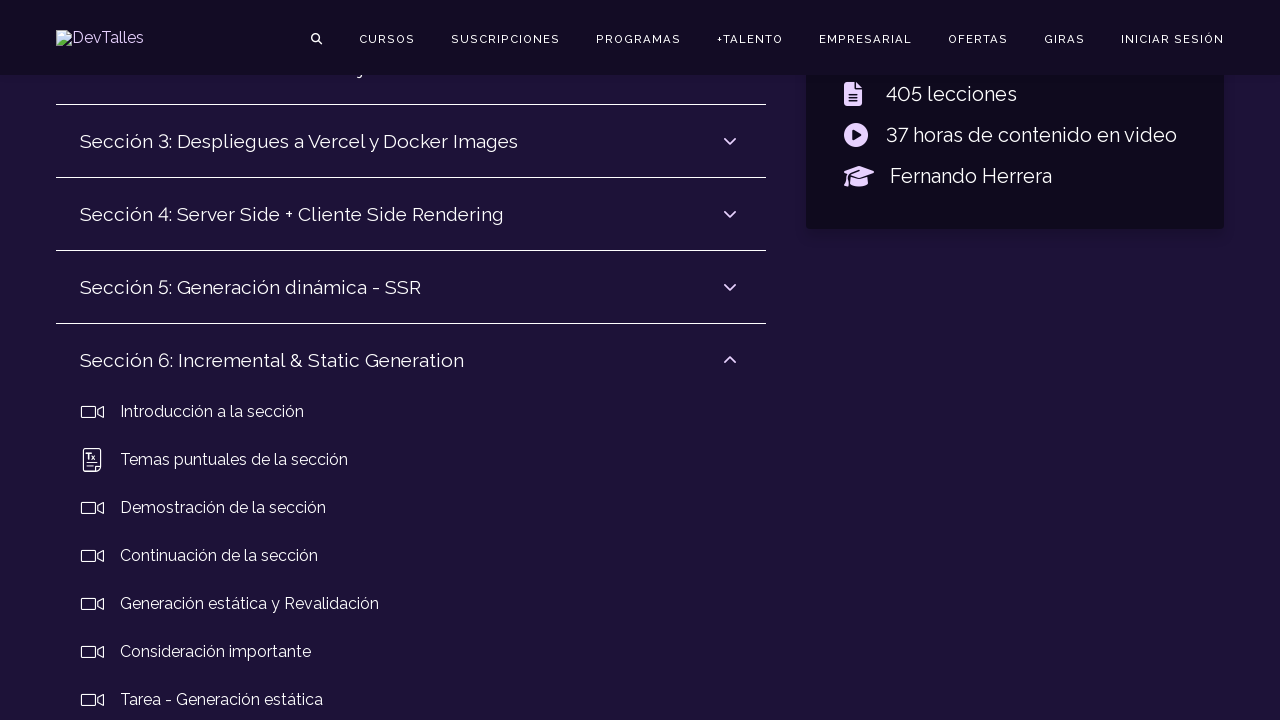